Tests that the first checkbox starts unchecked, clicks it, and verifies it becomes checked

Starting URL: http://the-internet.herokuapp.com/checkboxes

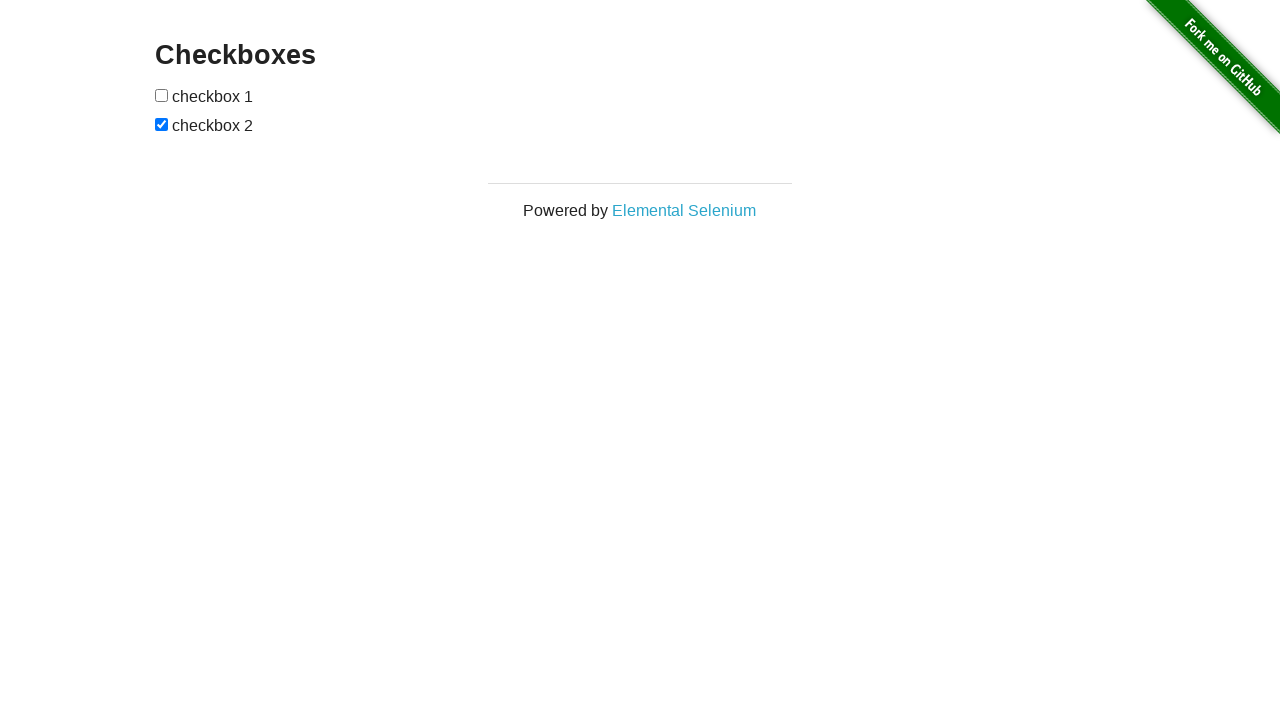

Located the first checkbox on the page
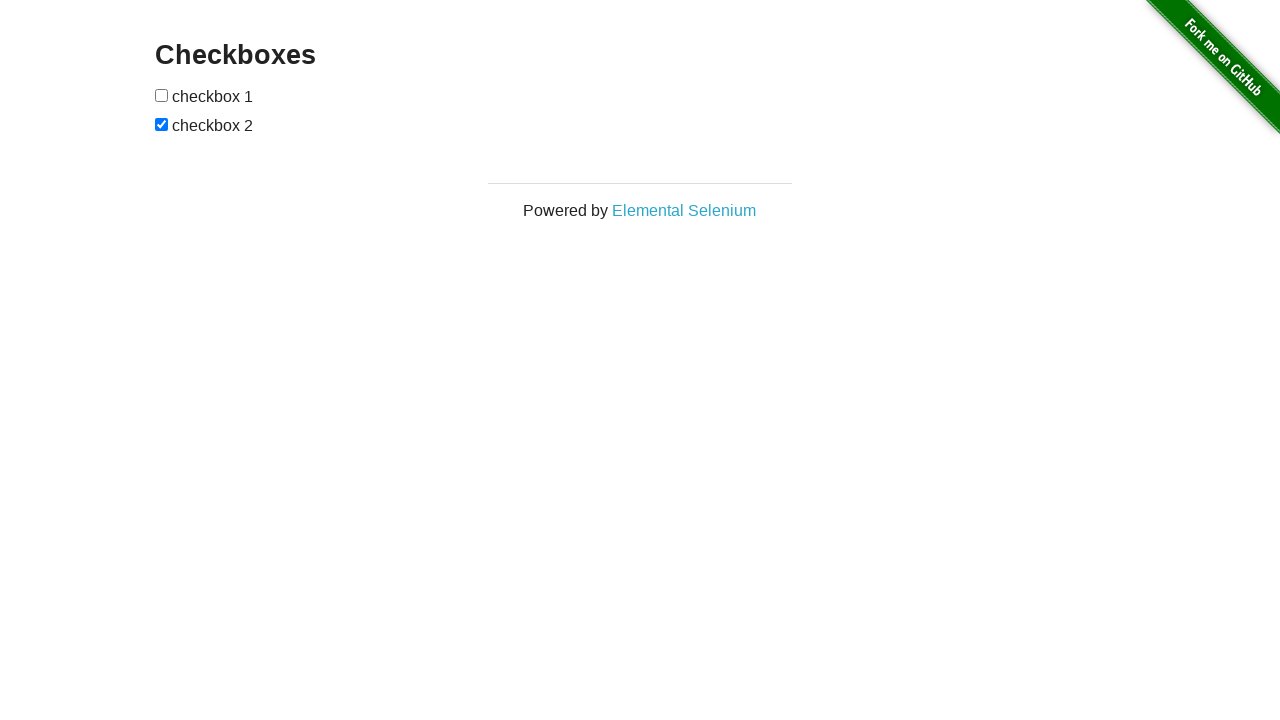

Verified first checkbox is initially unchecked
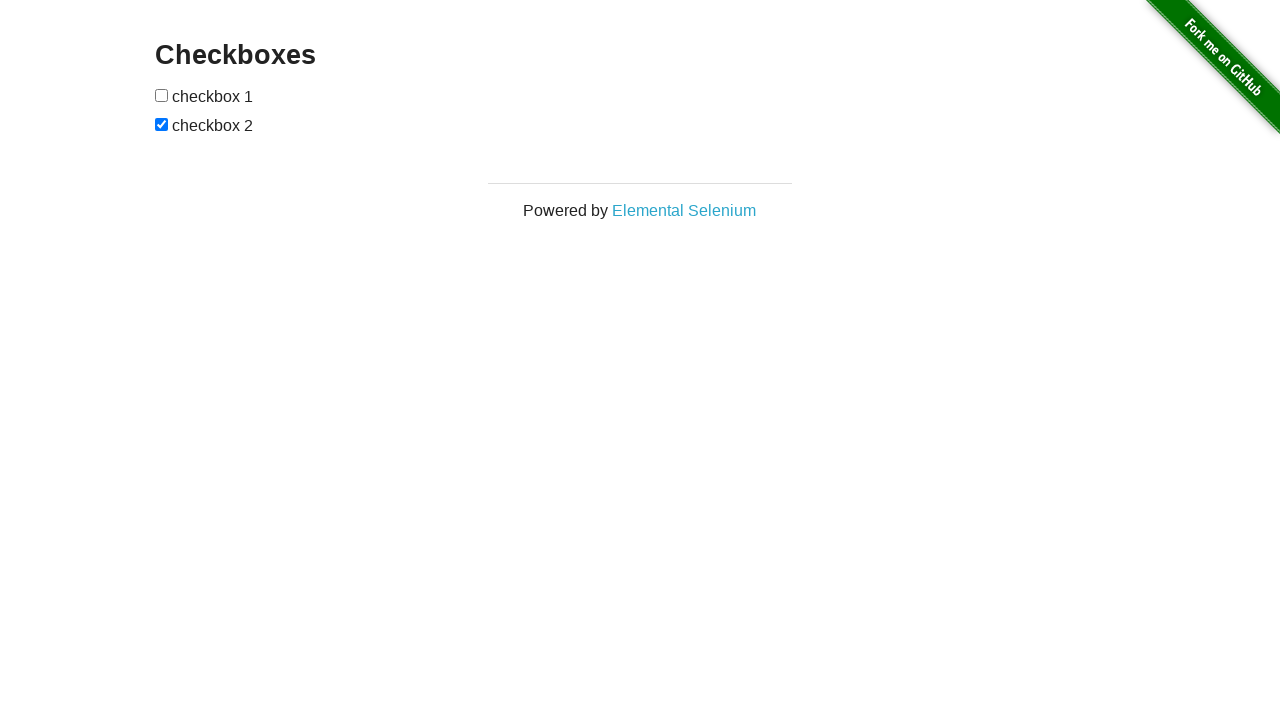

Clicked the first checkbox at (162, 95) on [type=checkbox] >> nth=0
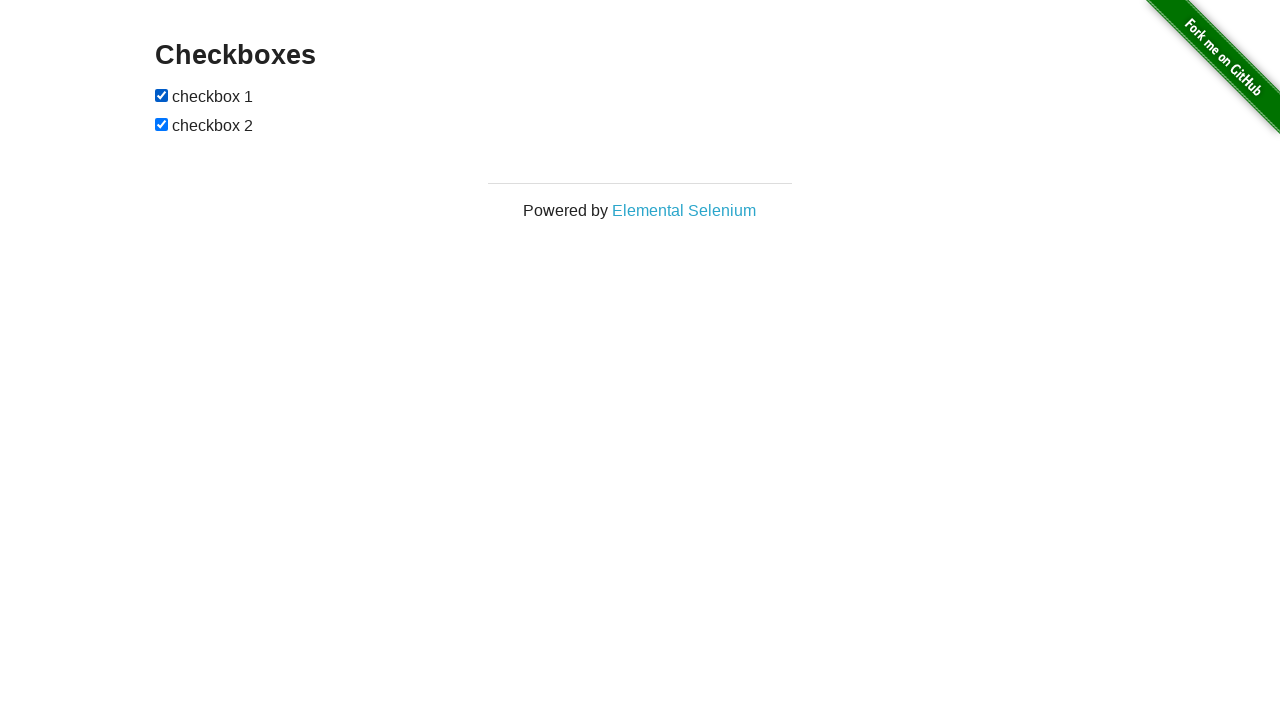

Verified first checkbox is now checked after clicking
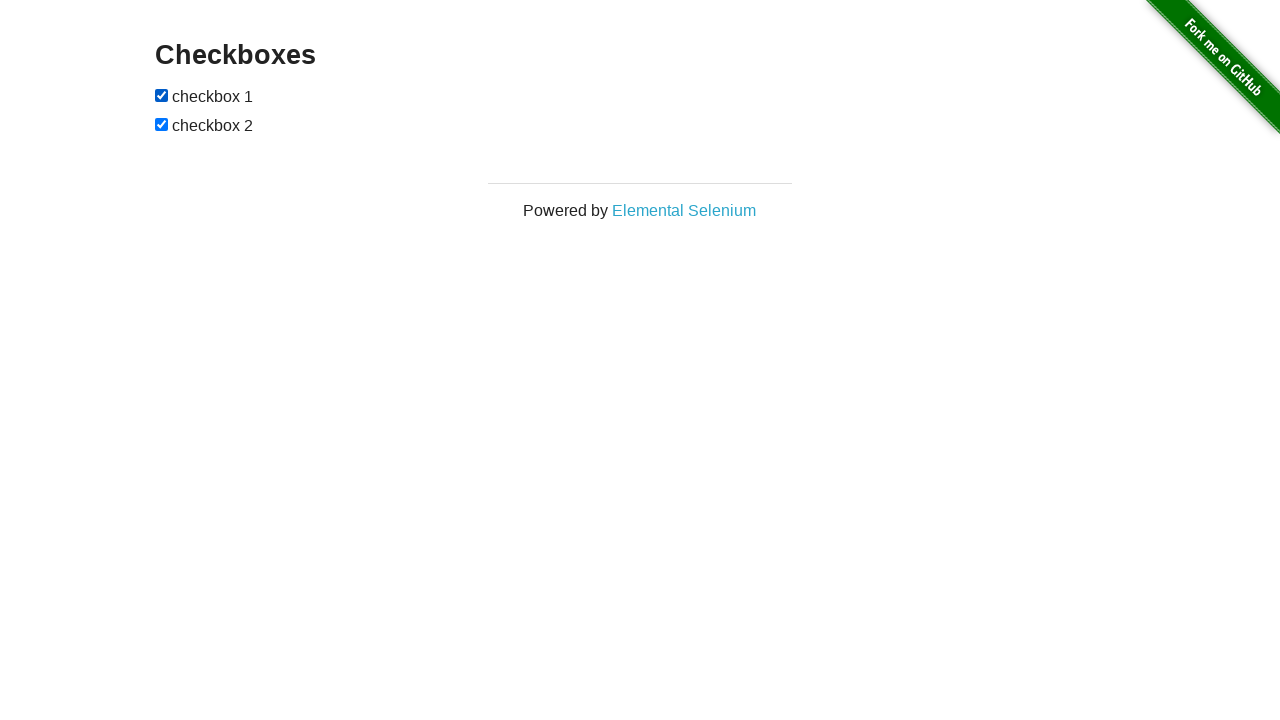

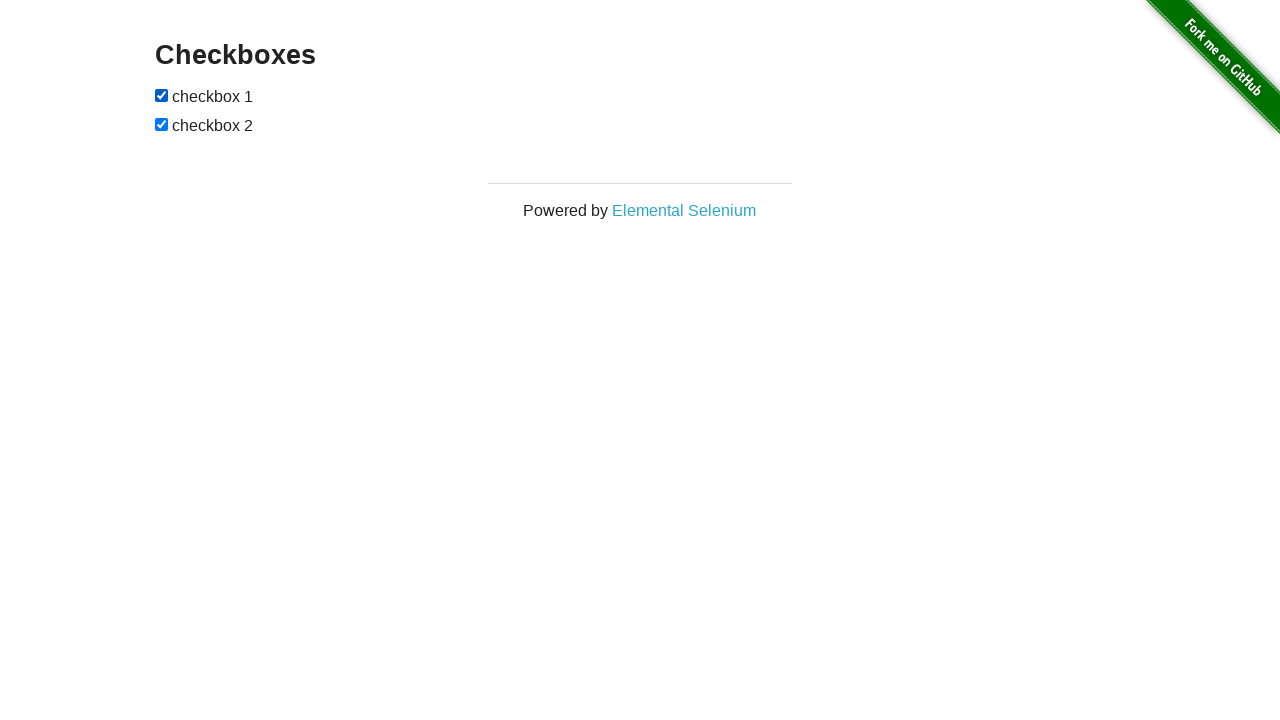